Tests the Catalog page by clicking the Catalog link and verifying the second cat image source

Starting URL: https://cs1632.appspot.com/

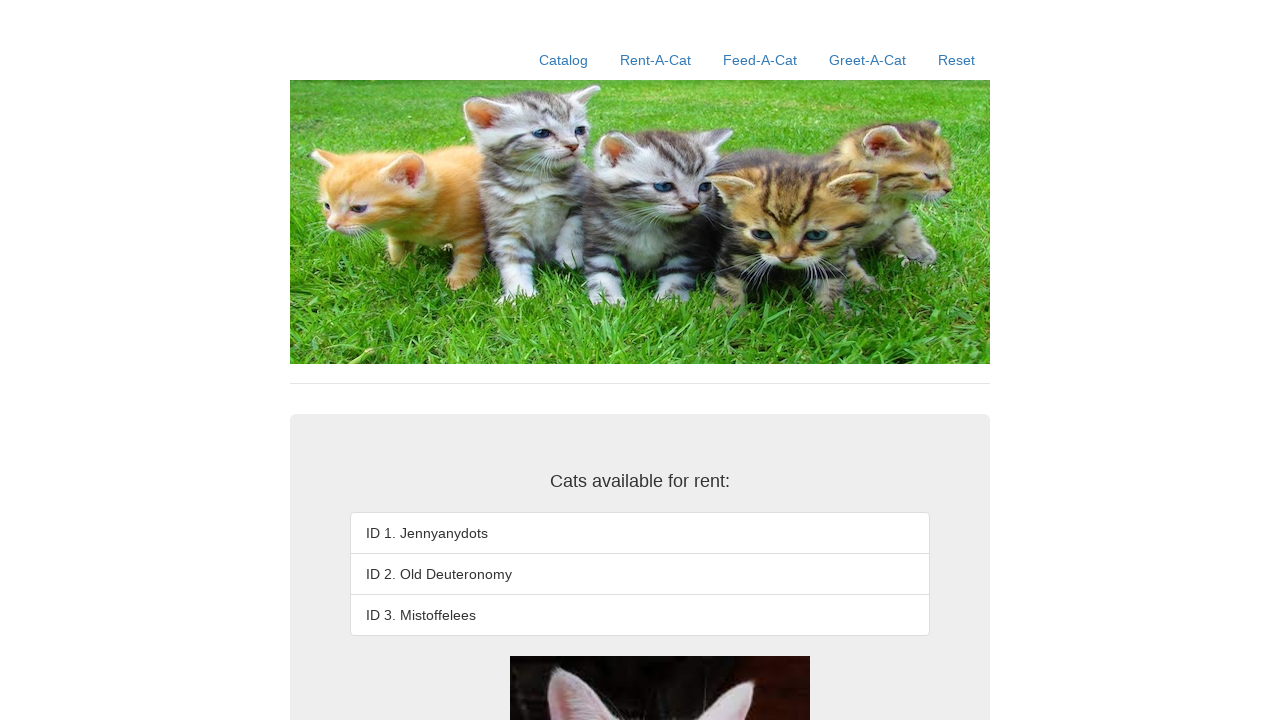

Added test state cookies for cs1632.appspot.com
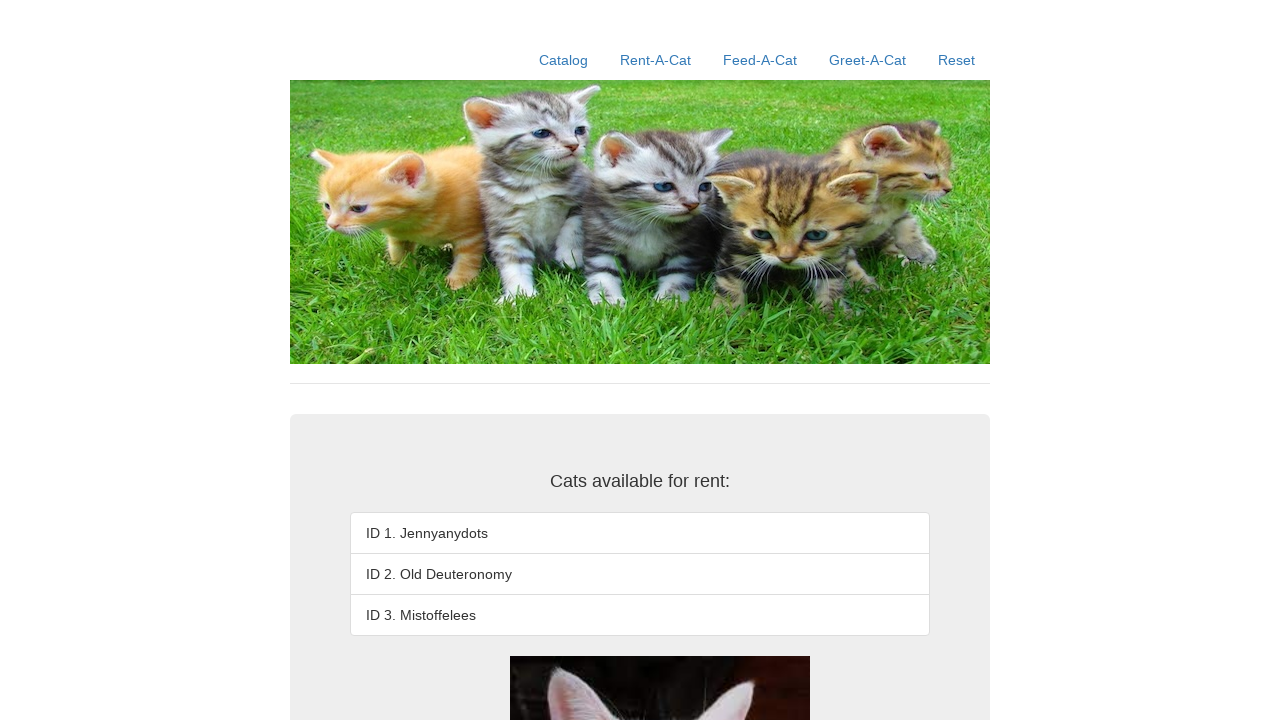

Reloaded the page to apply cookies
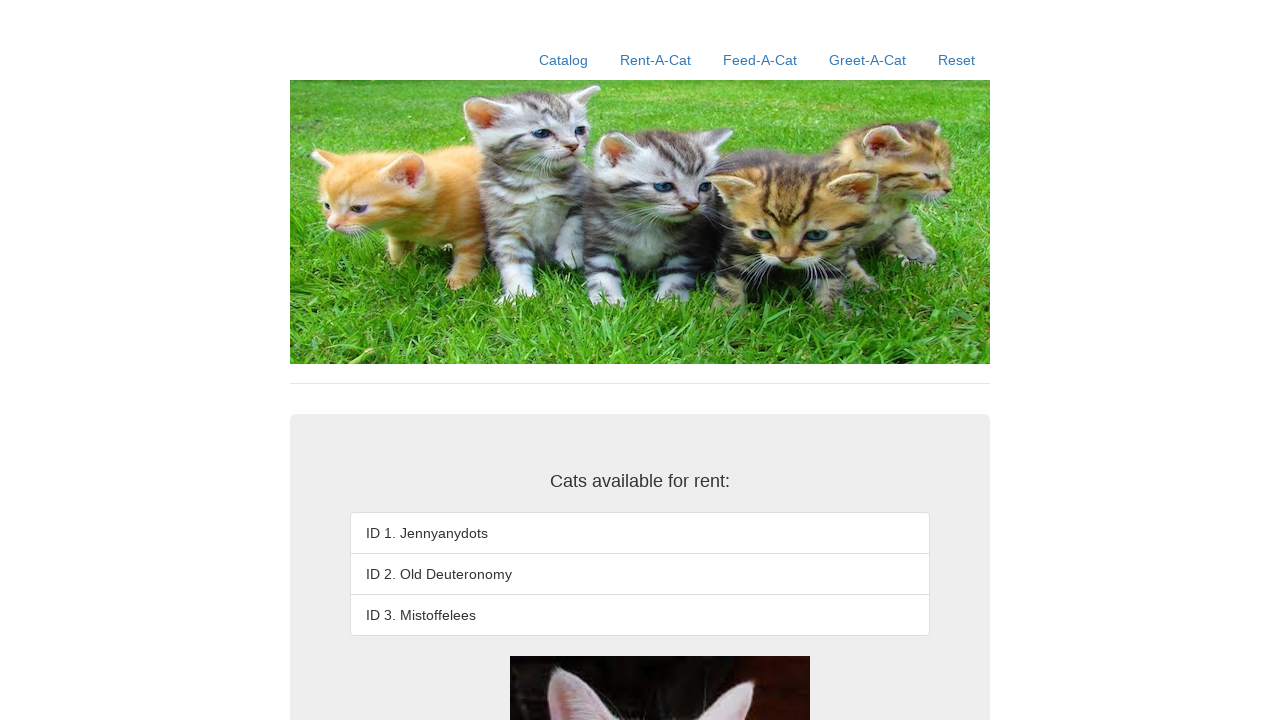

Clicked the Catalog link at (564, 60) on xpath=//a[contains(text(),'Catalog')]
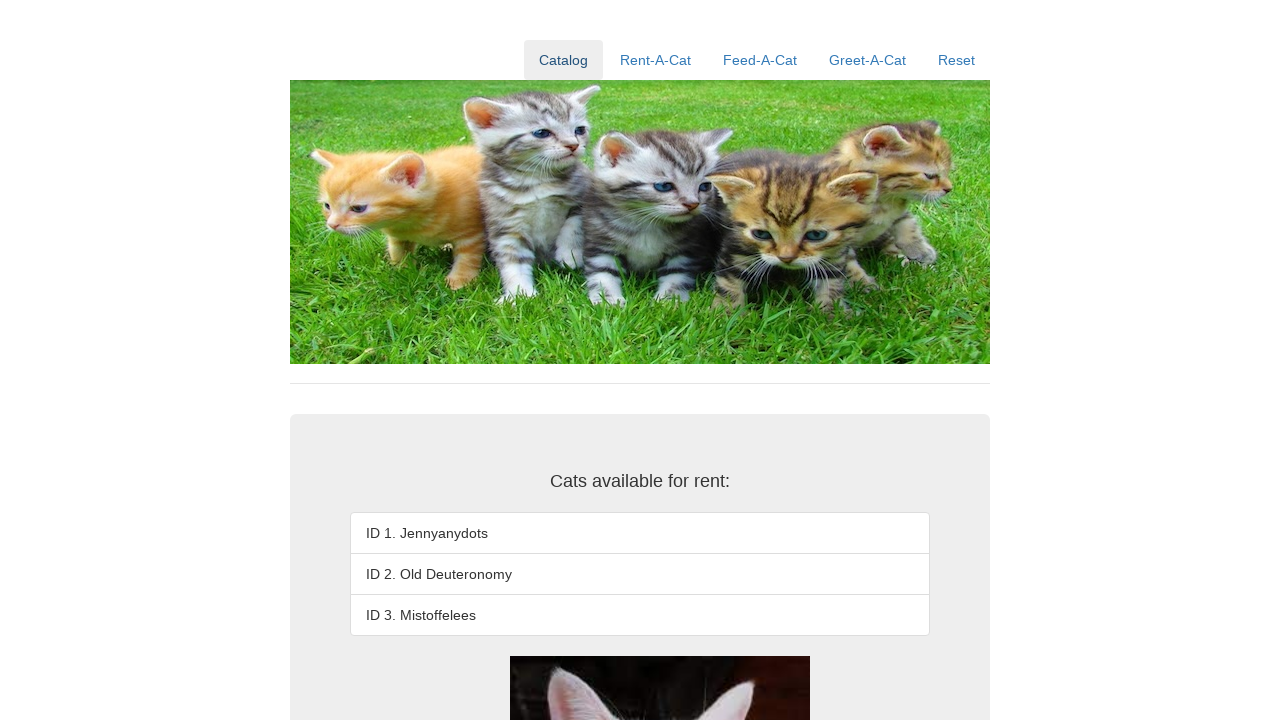

Waited for the second catalog image to load
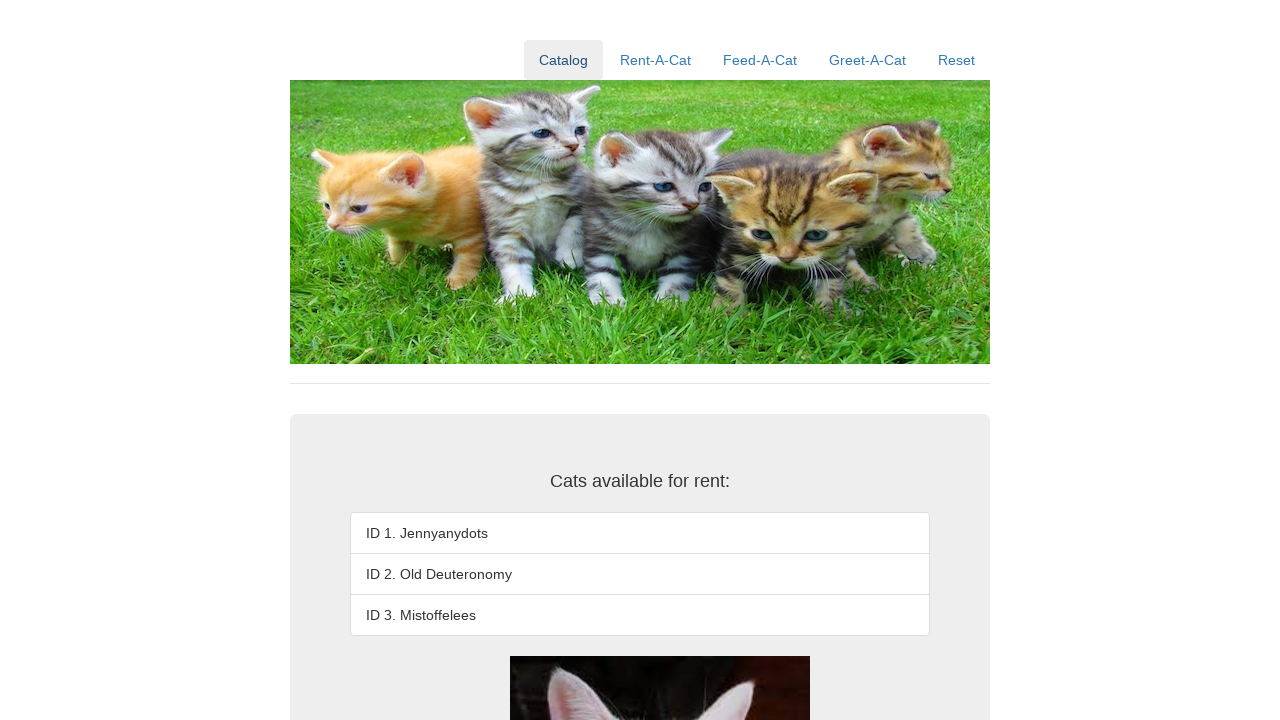

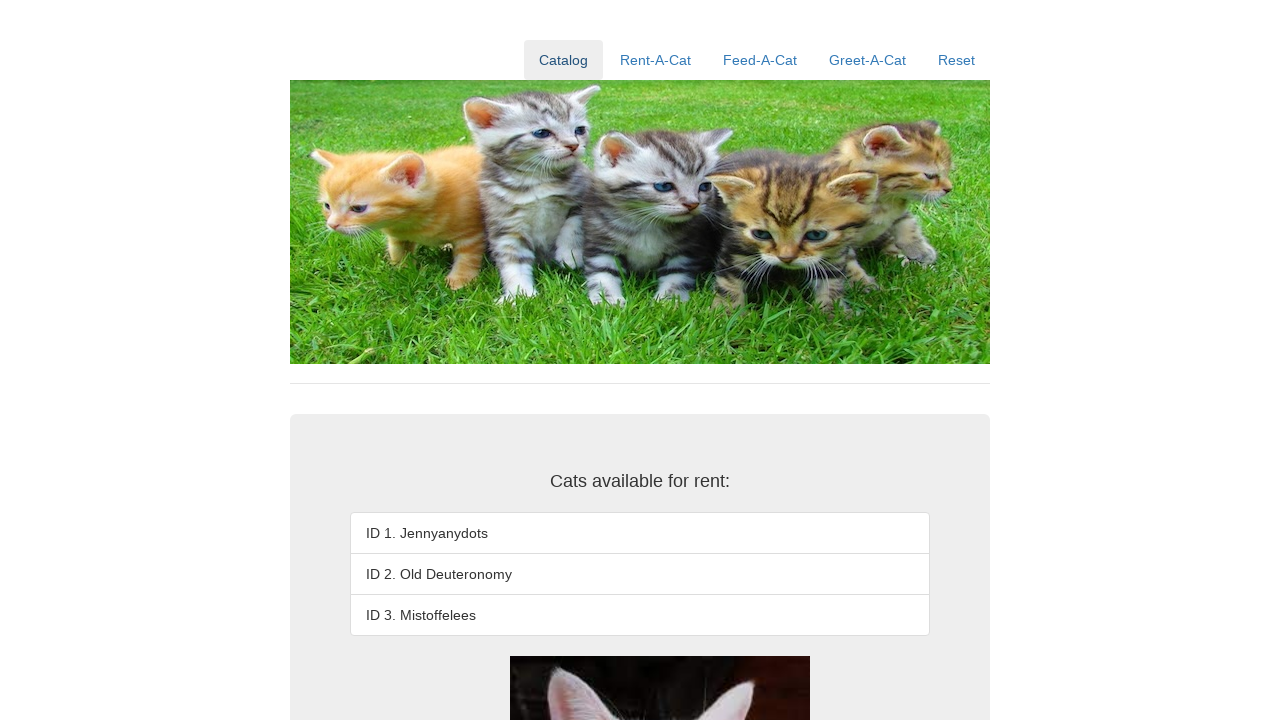